Tests explicit wait functionality by clicking a button that starts a timer and then verifying text appears after the wait

Starting URL: https://seleniumpractise.blogspot.com/2016/08/how-to-use-explicit-wait-in-selenium.html

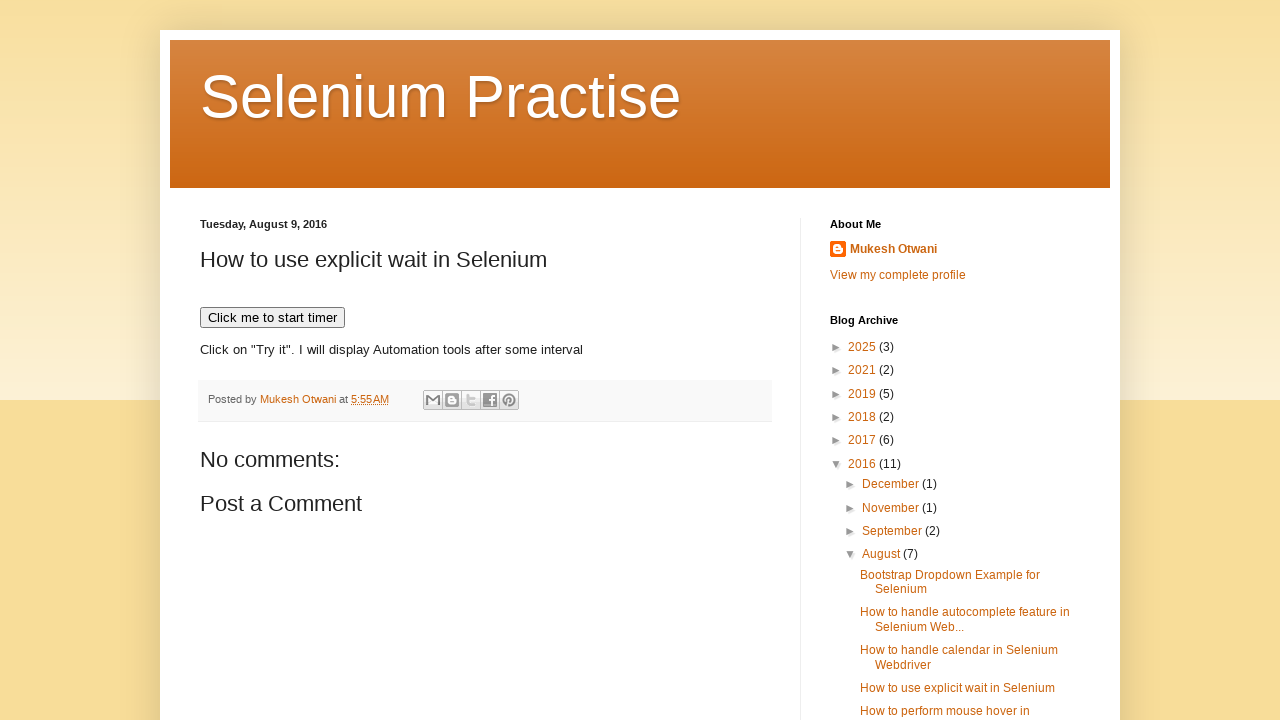

Navigated to explicit wait test page
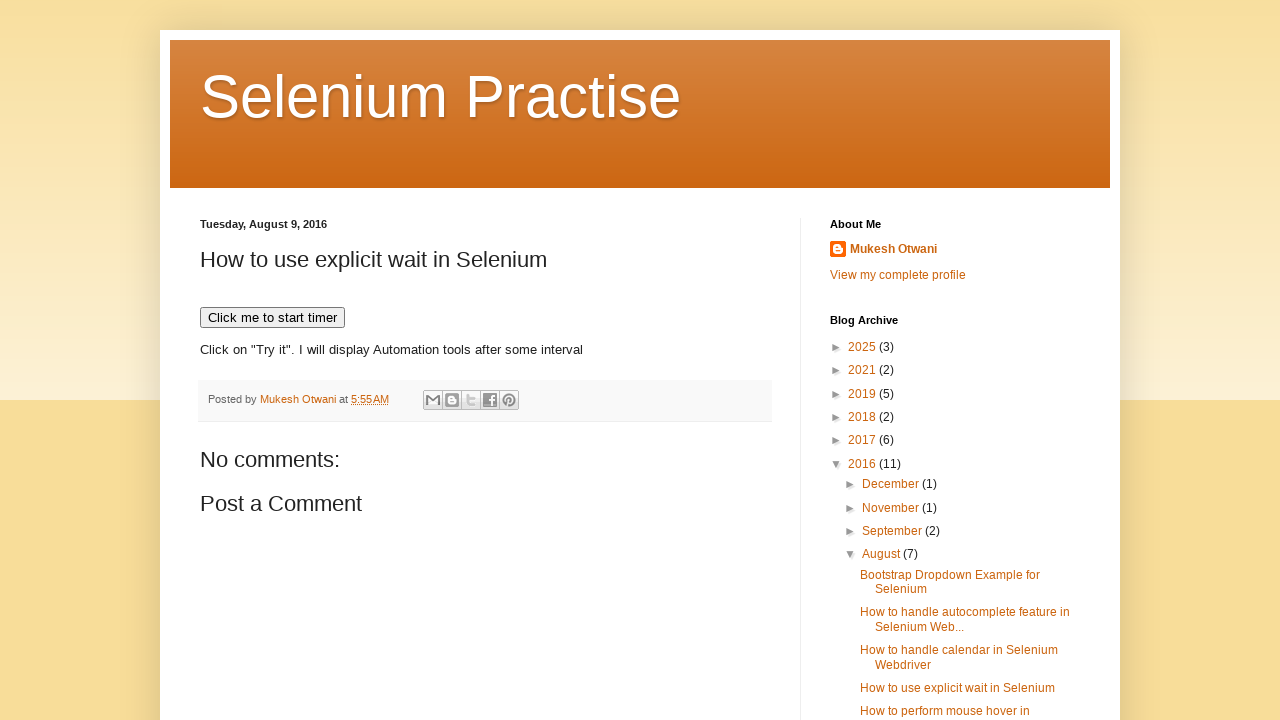

Clicked button to start timer at (272, 318) on xpath=//button[text()='Click me to start timer']
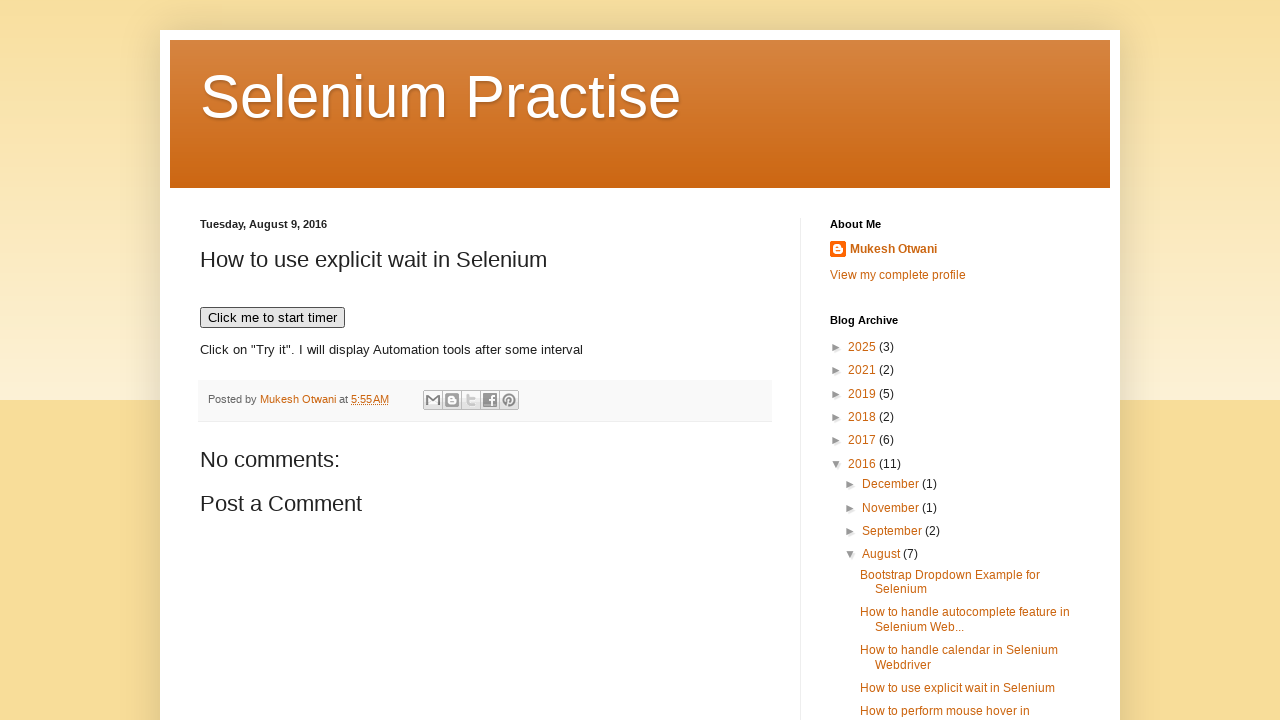

WebDriver text appeared after explicit wait
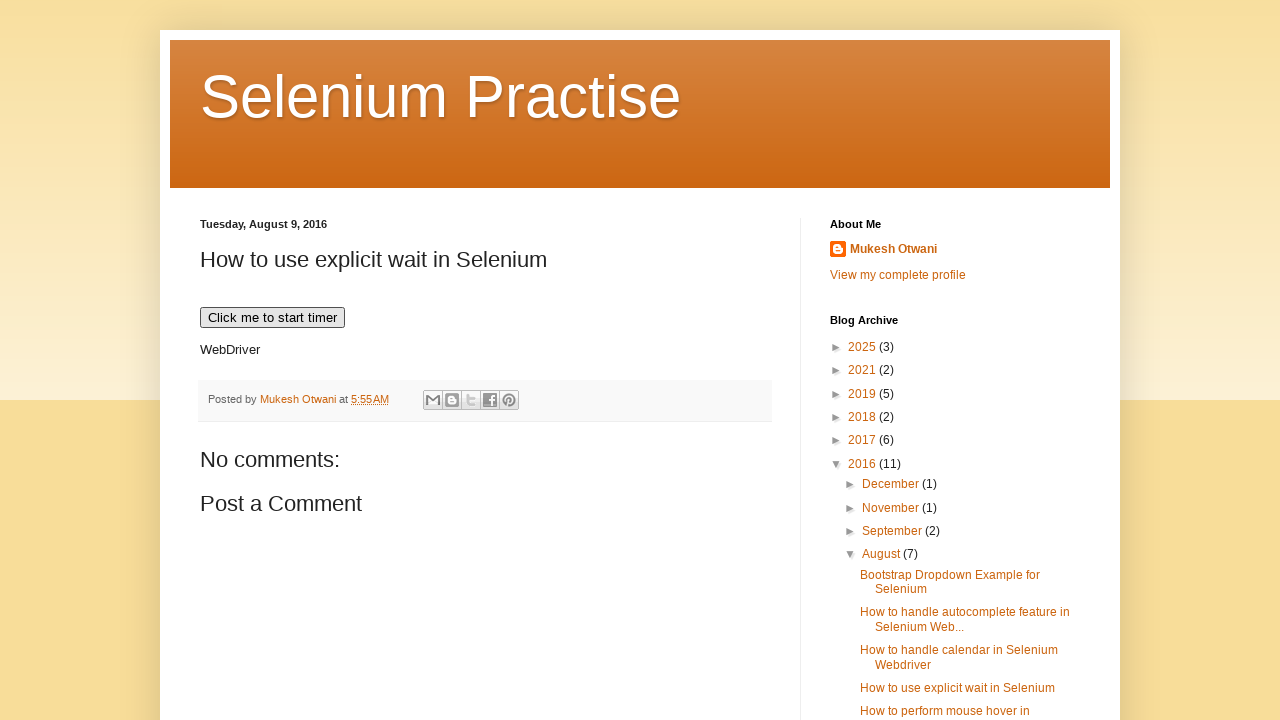

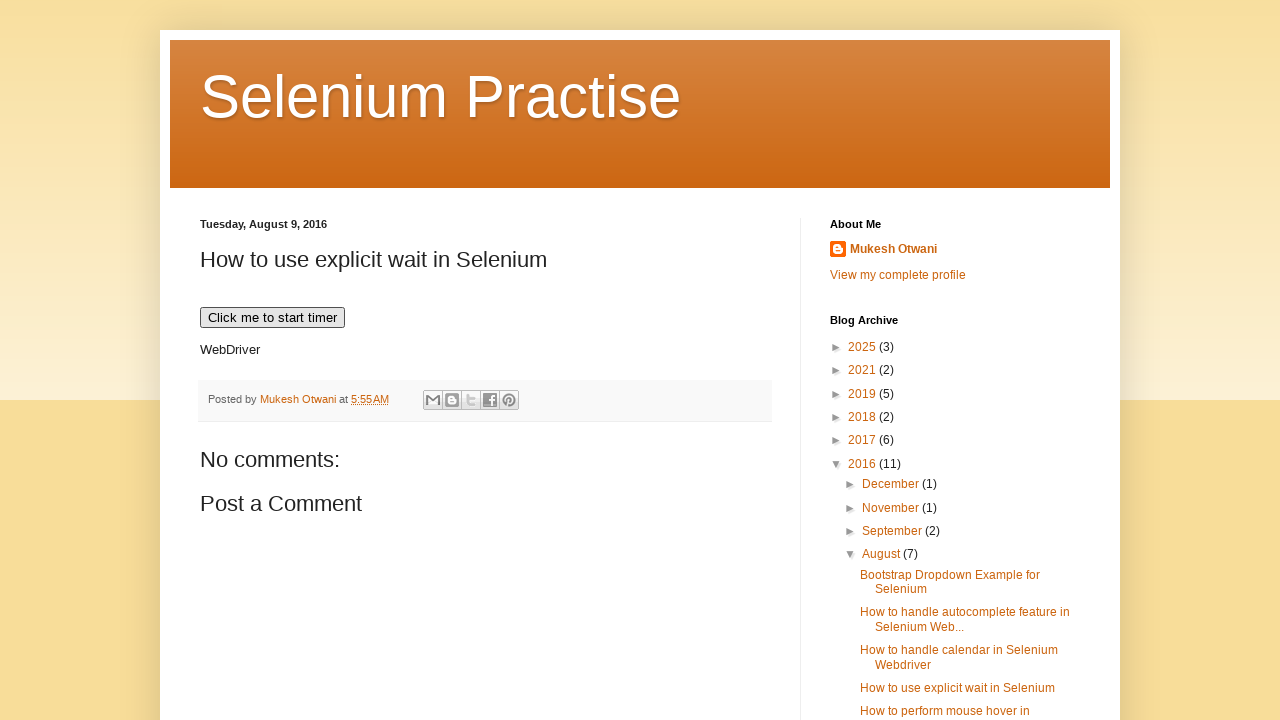